Tests radio button functionality on demoqa.com by selecting radio button options (Yes and Impressive) to verify they can be clicked and selected

Starting URL: https://demoqa.com/radio-button

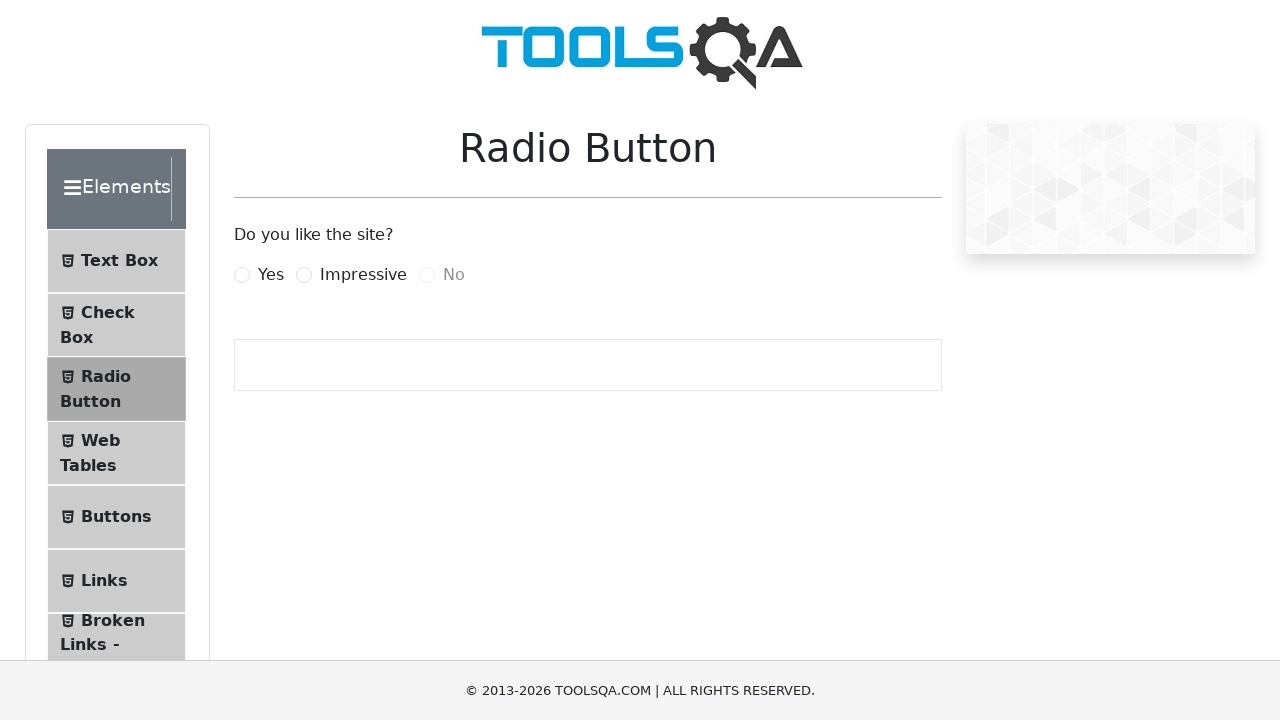

Clicked 'Yes' radio button at (271, 275) on label[for='yesRadio']
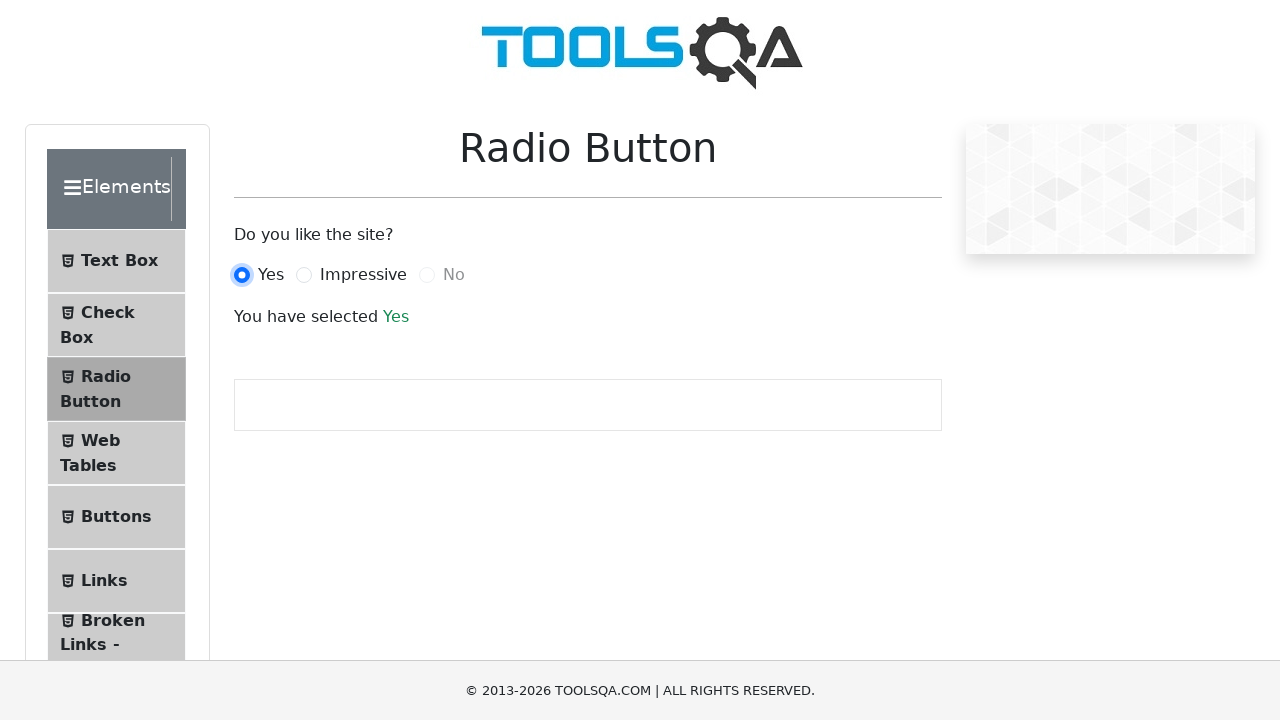

Verified 'Yes' radio button is selected by waiting for success text
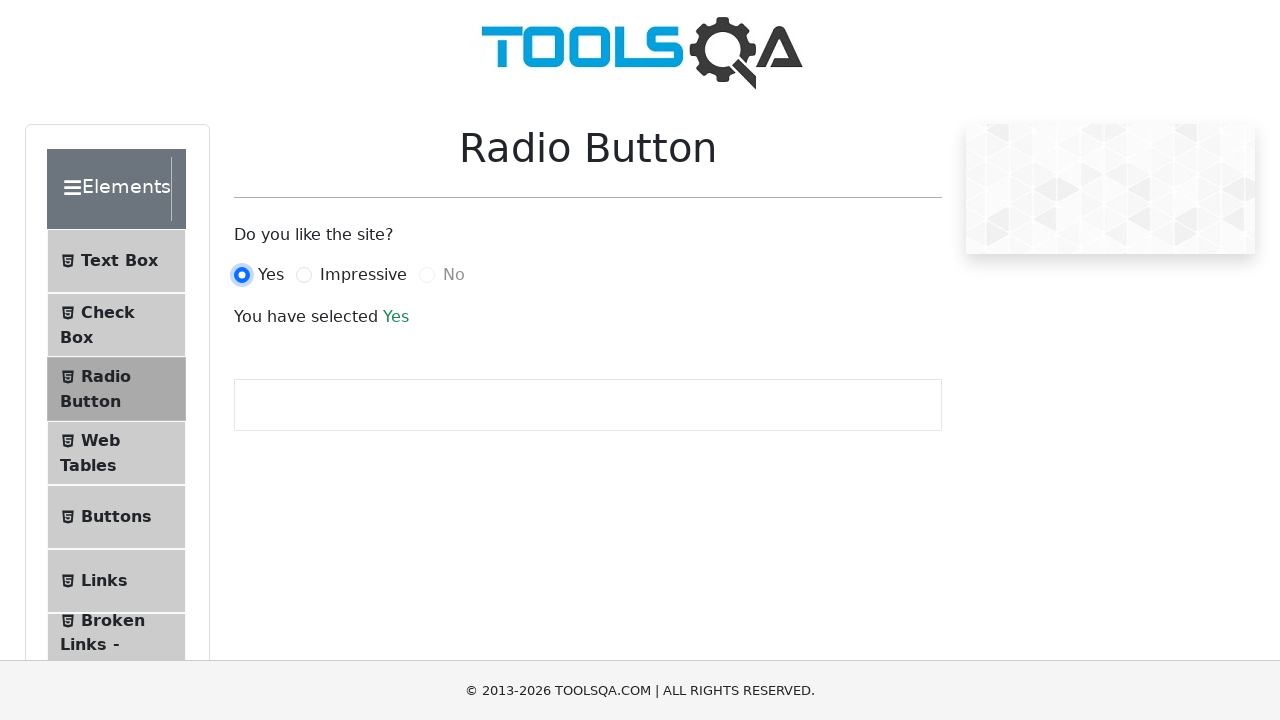

Clicked 'Impressive' radio button at (363, 275) on label[for='impressiveRadio']
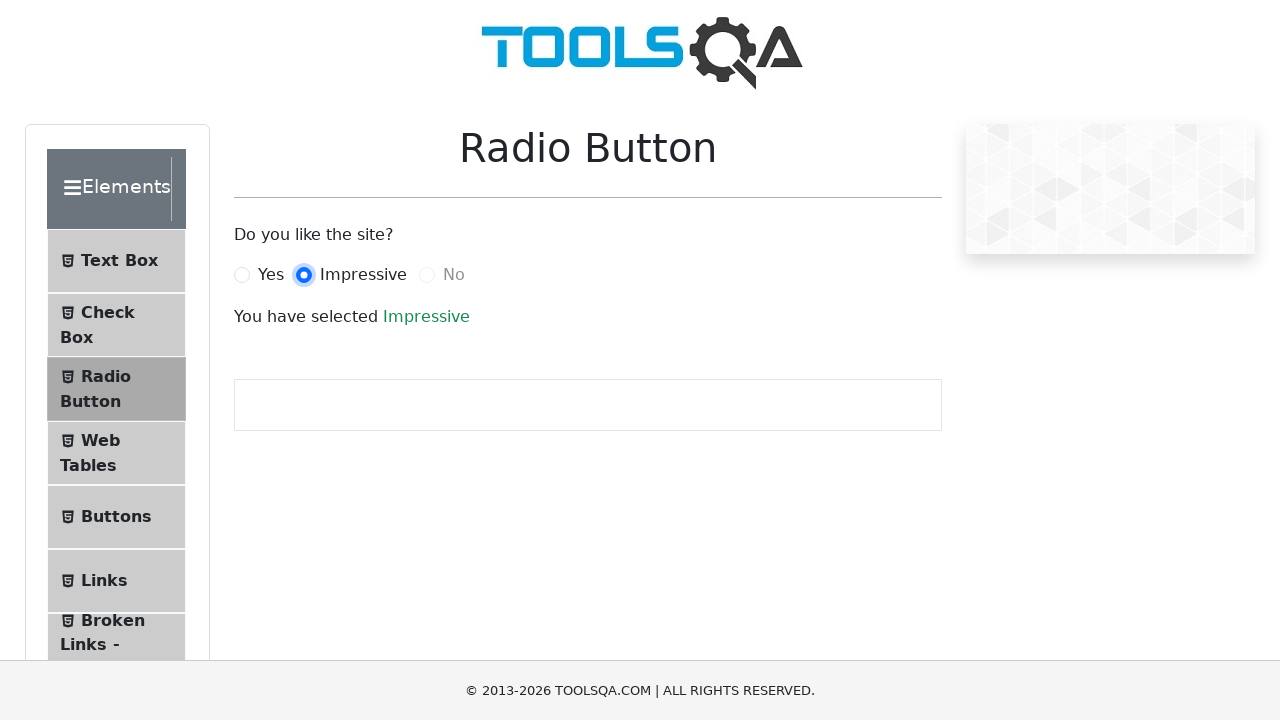

Verified 'Impressive' radio button is selected by waiting for success text
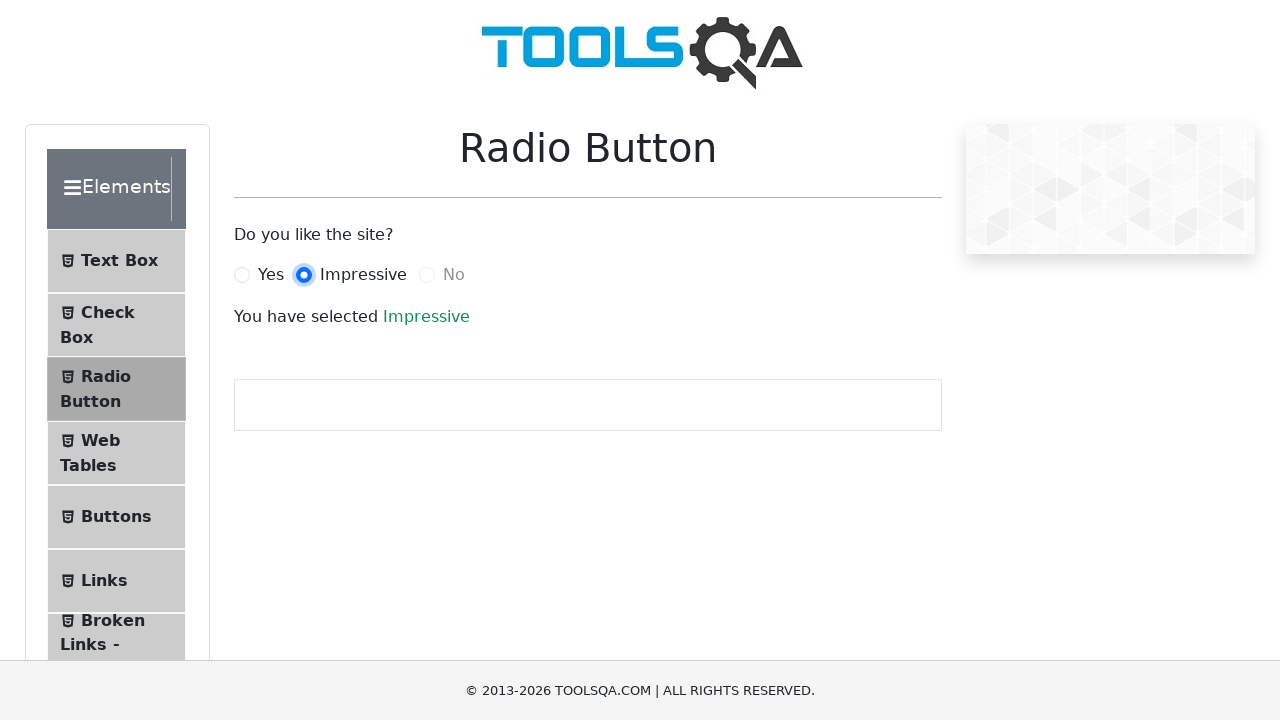

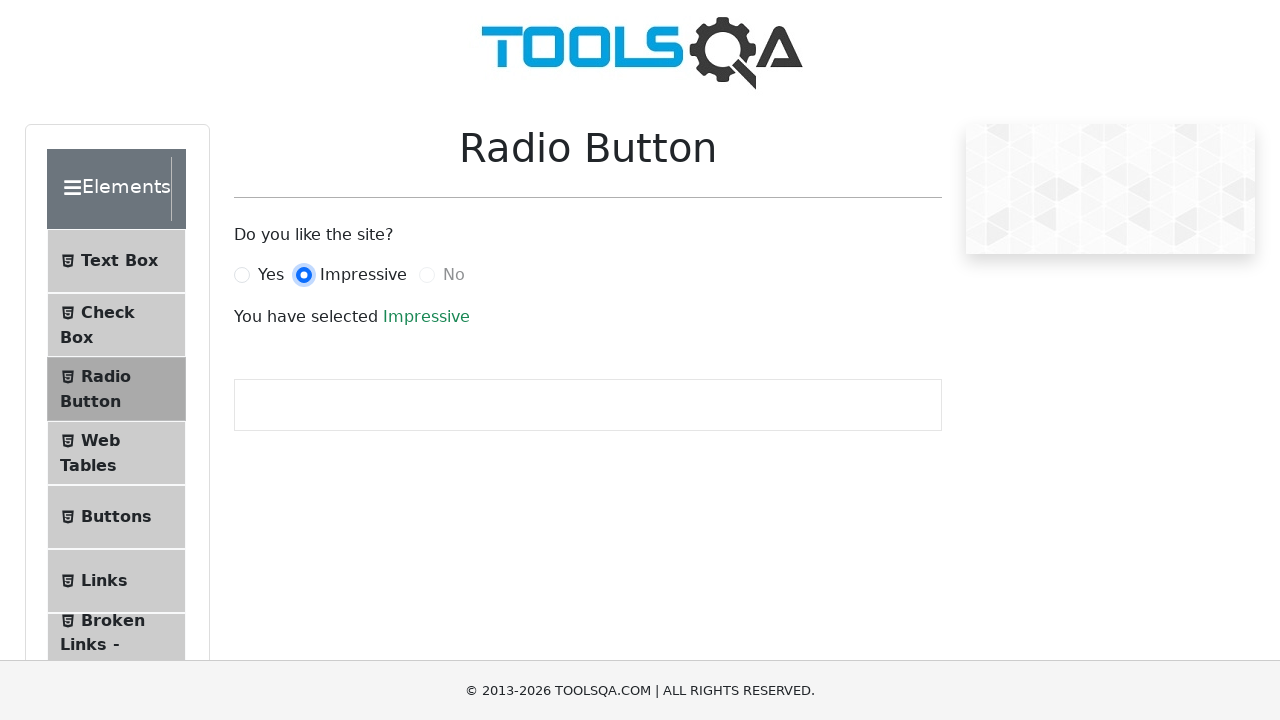